Tests geolocation feature by clicking the "Where am I?" button

Starting URL: http://the-internet.herokuapp.com/

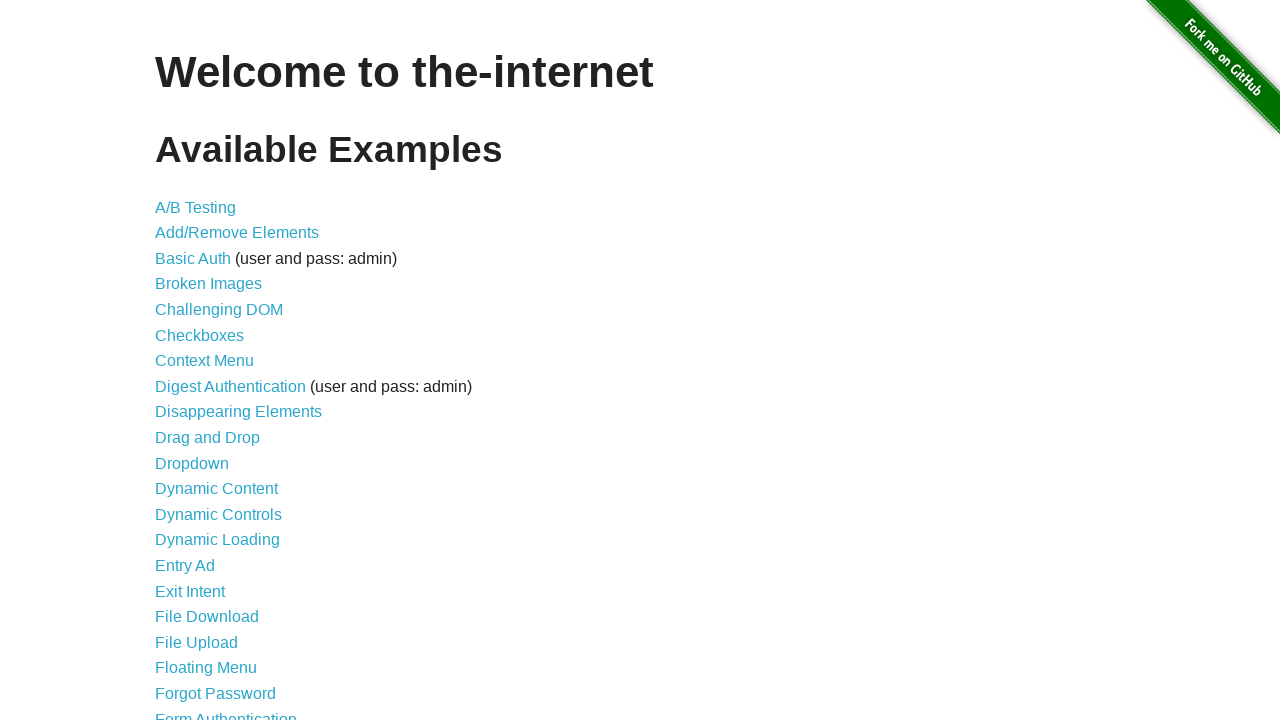

Scrolled down by 200 pixels
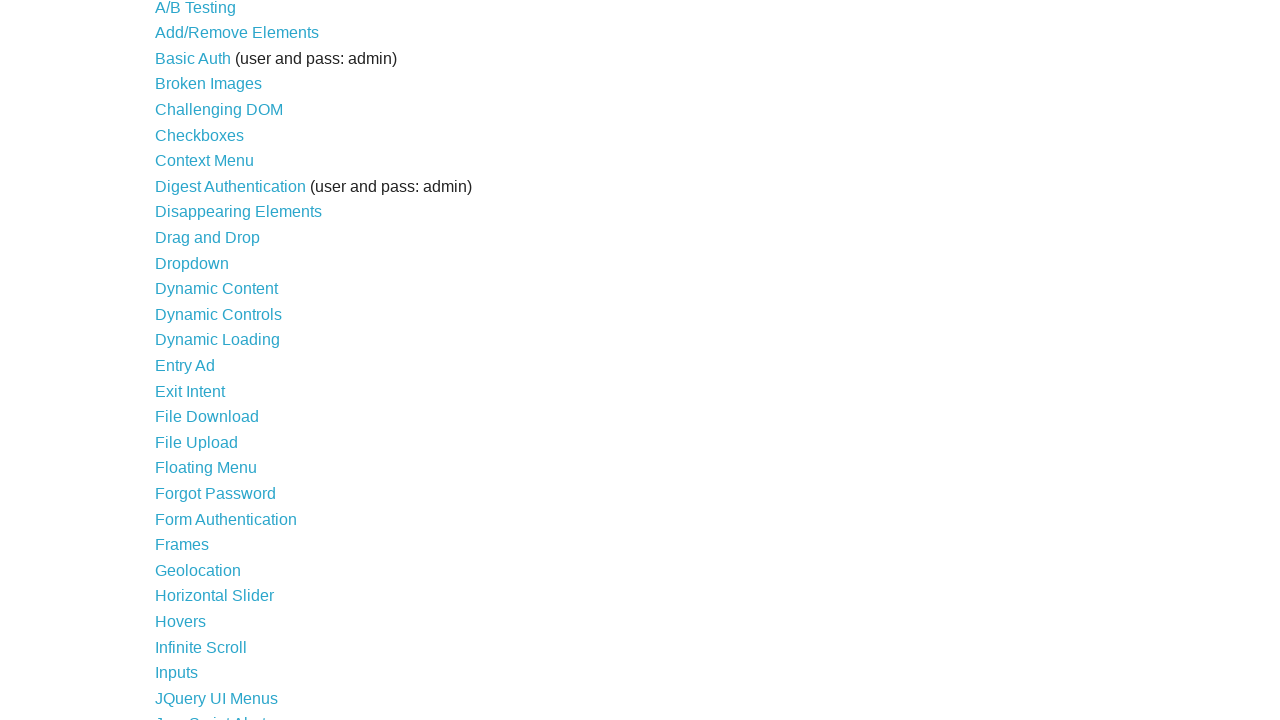

Clicked Geolocation link at (198, 570) on xpath=//a[contains(text(),'Geolocation')]
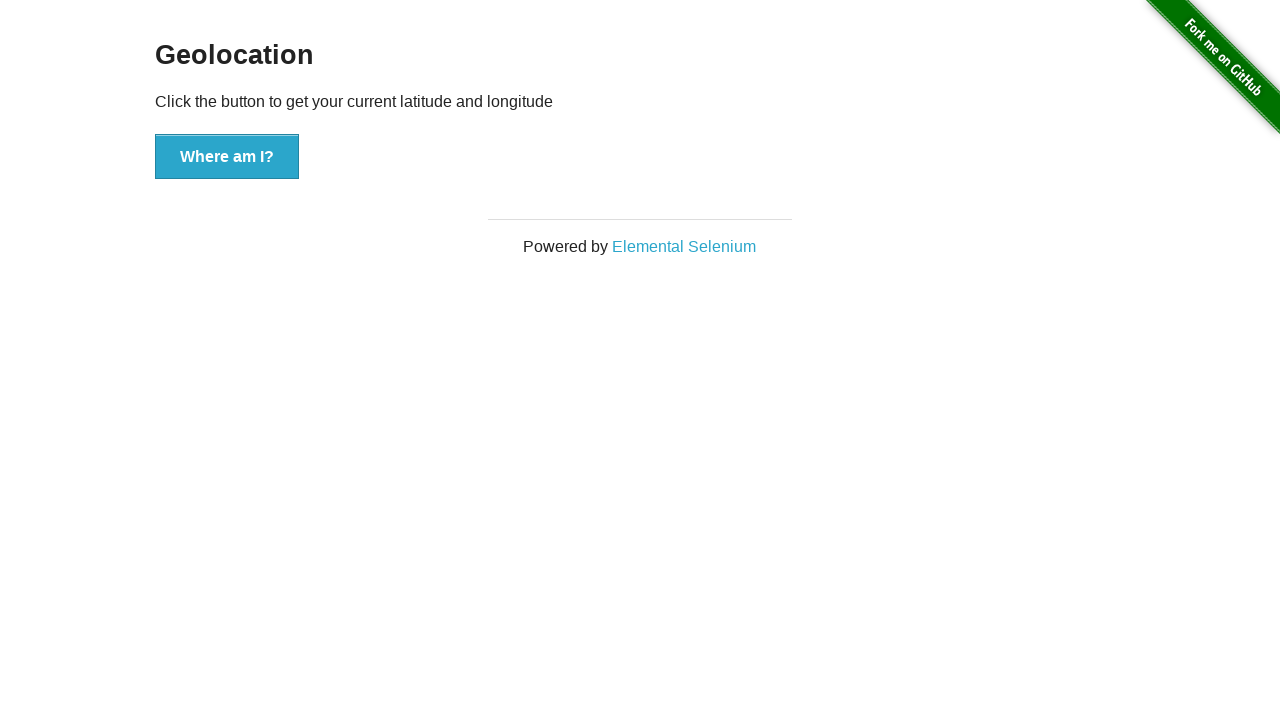

Clicked 'Where am I?' button to test geolocation feature at (227, 157) on #content button
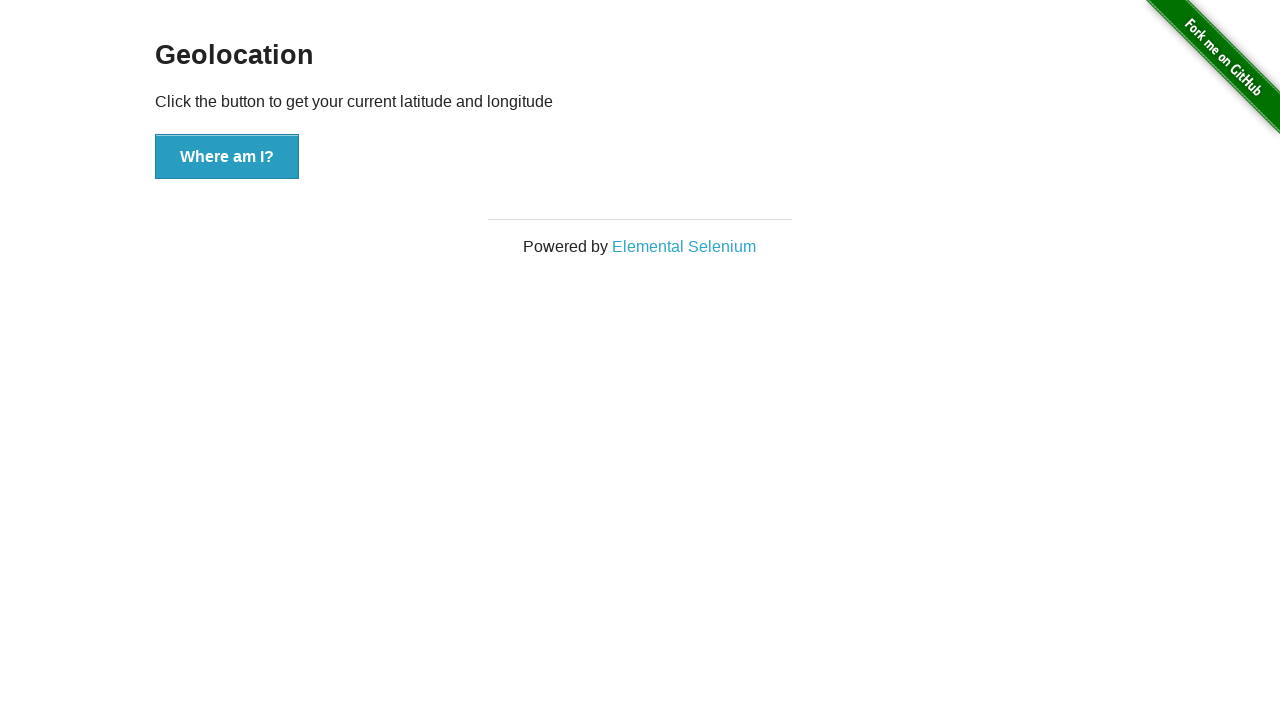

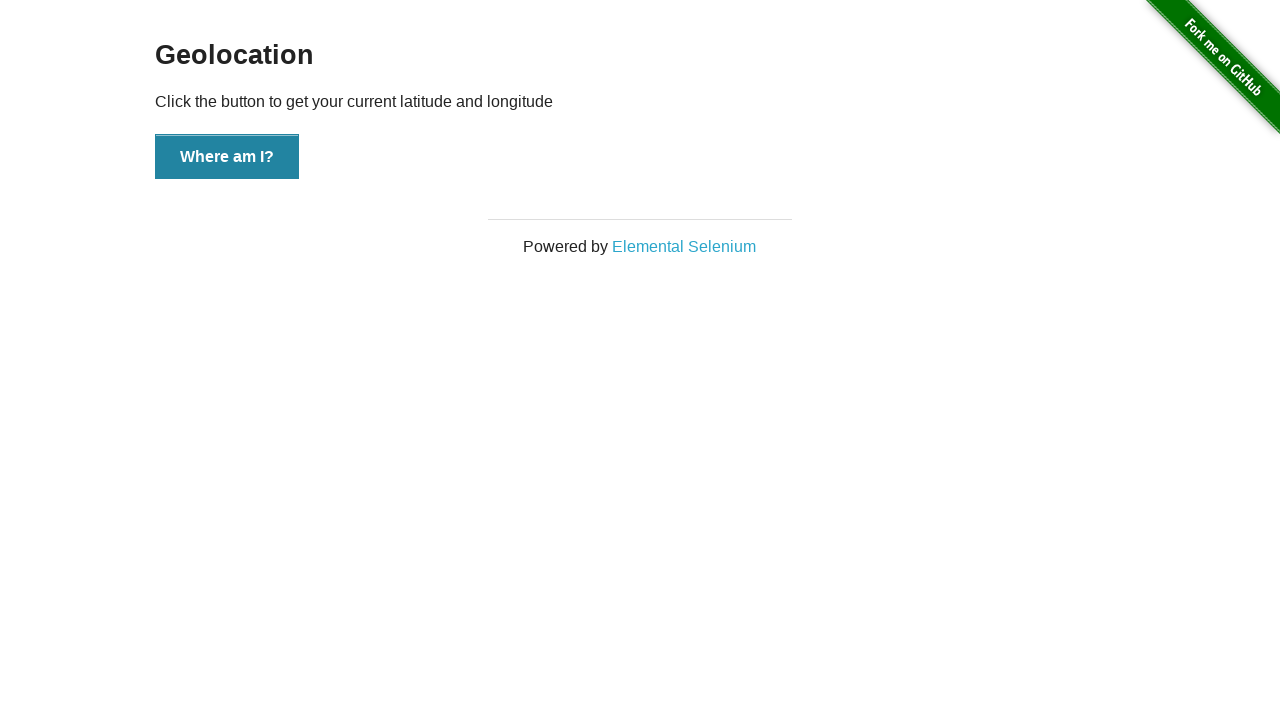